Navigates to the LambdaTest e-commerce playground homepage and verifies that the "Home" navigation element is present on the page.

Starting URL: https://ecommerce-playground.lambdatest.io/

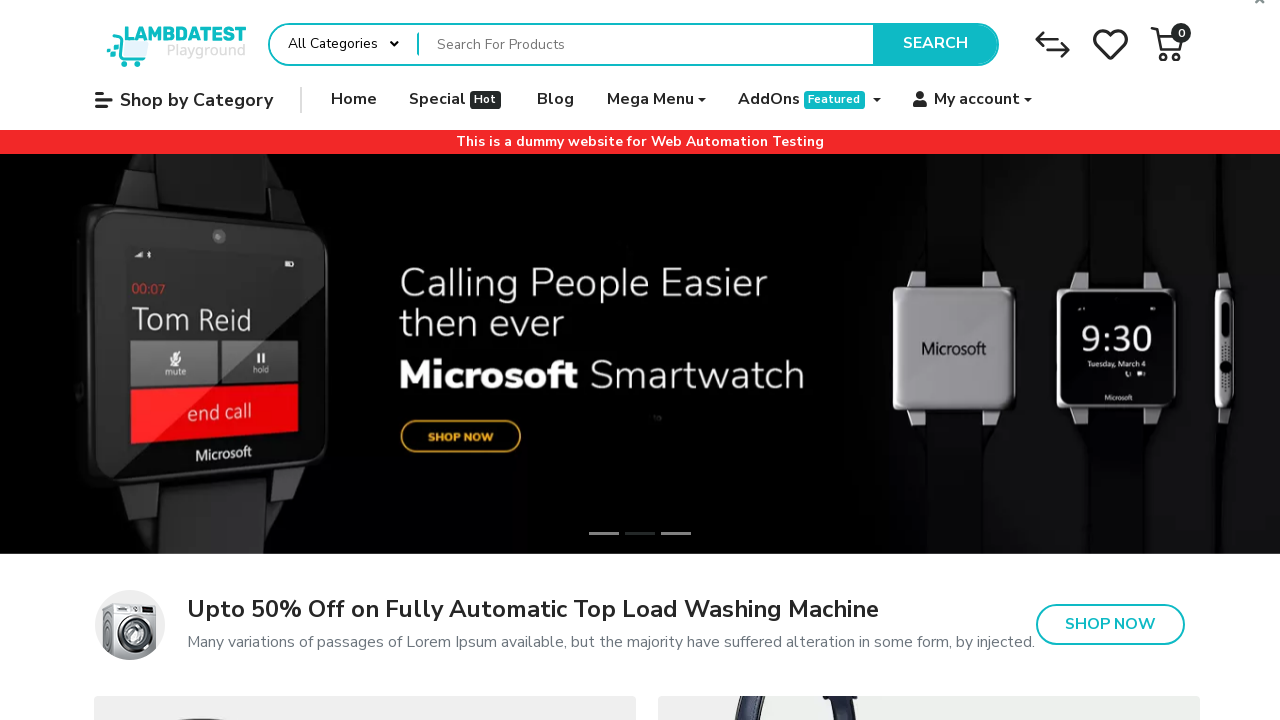

Navigated to LambdaTest e-commerce playground homepage
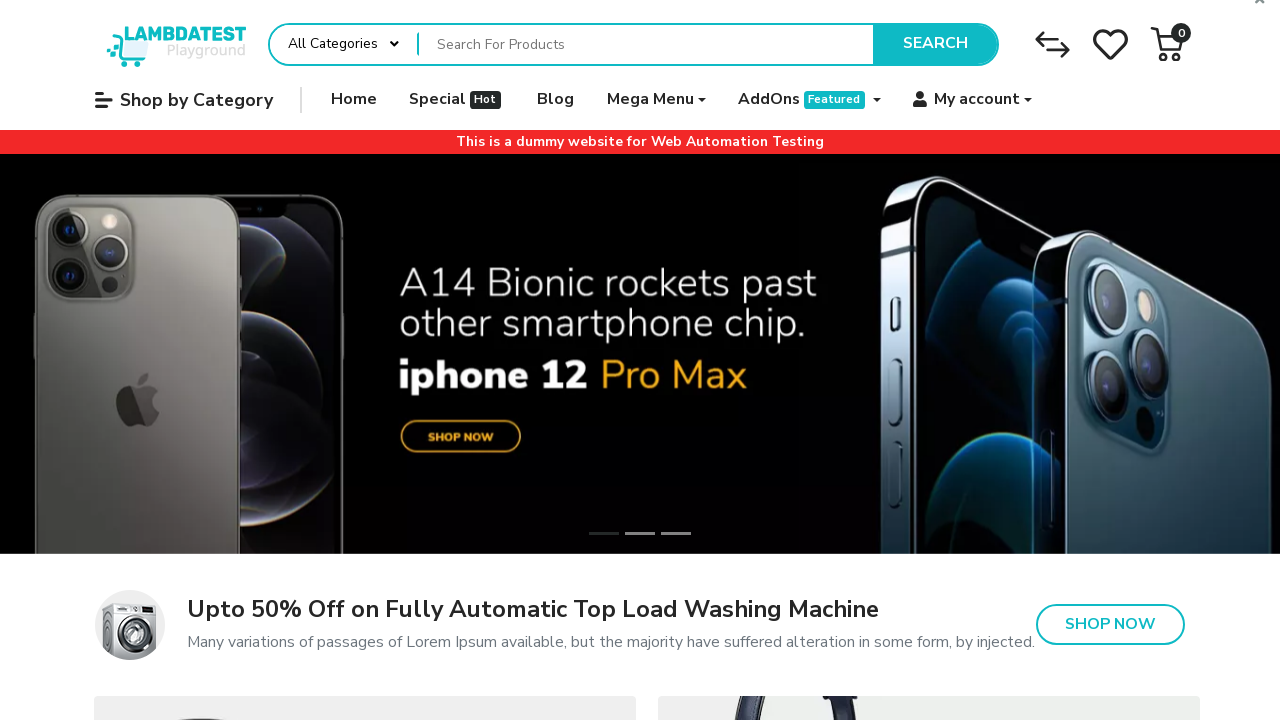

Home navigation element became visible
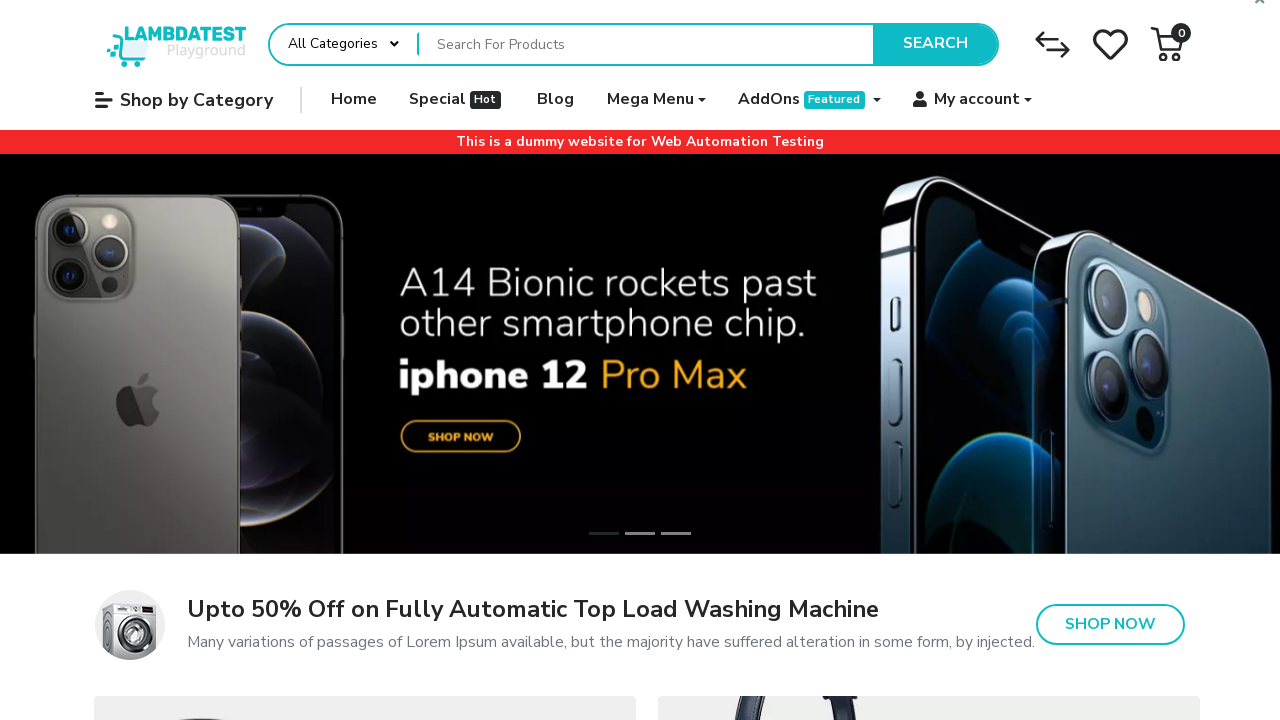

Verified that Home navigation element is visible
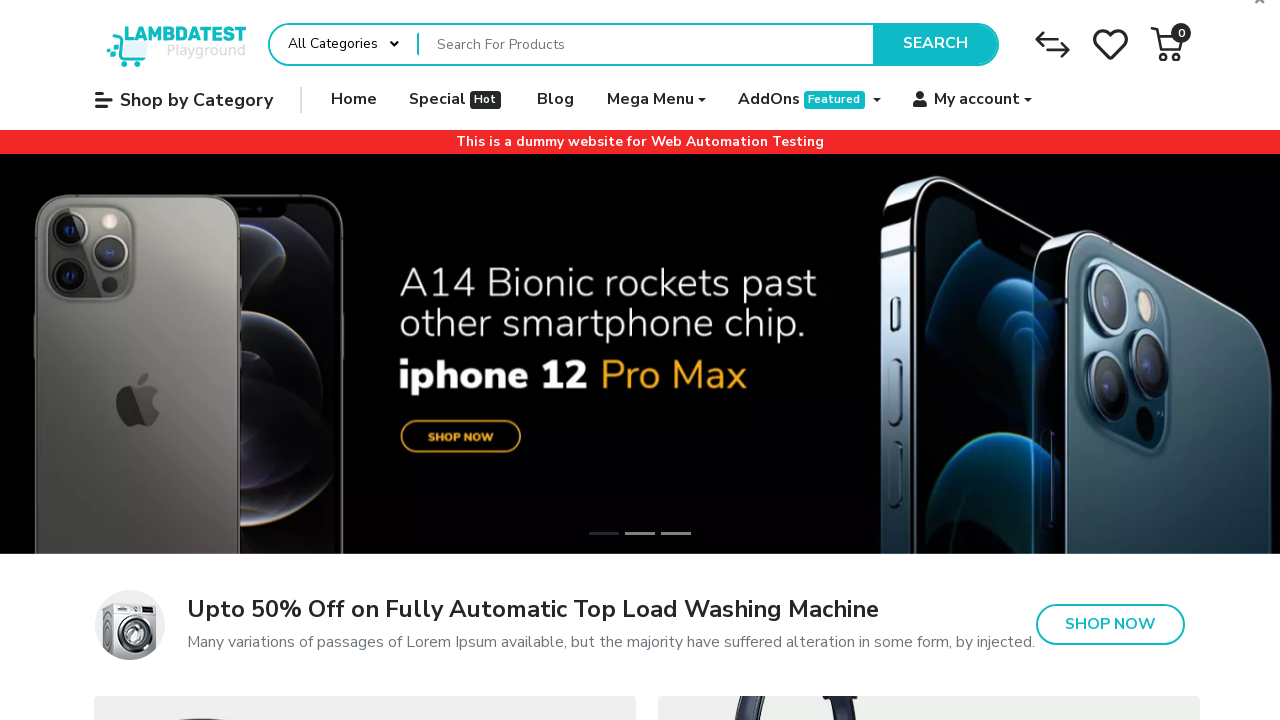

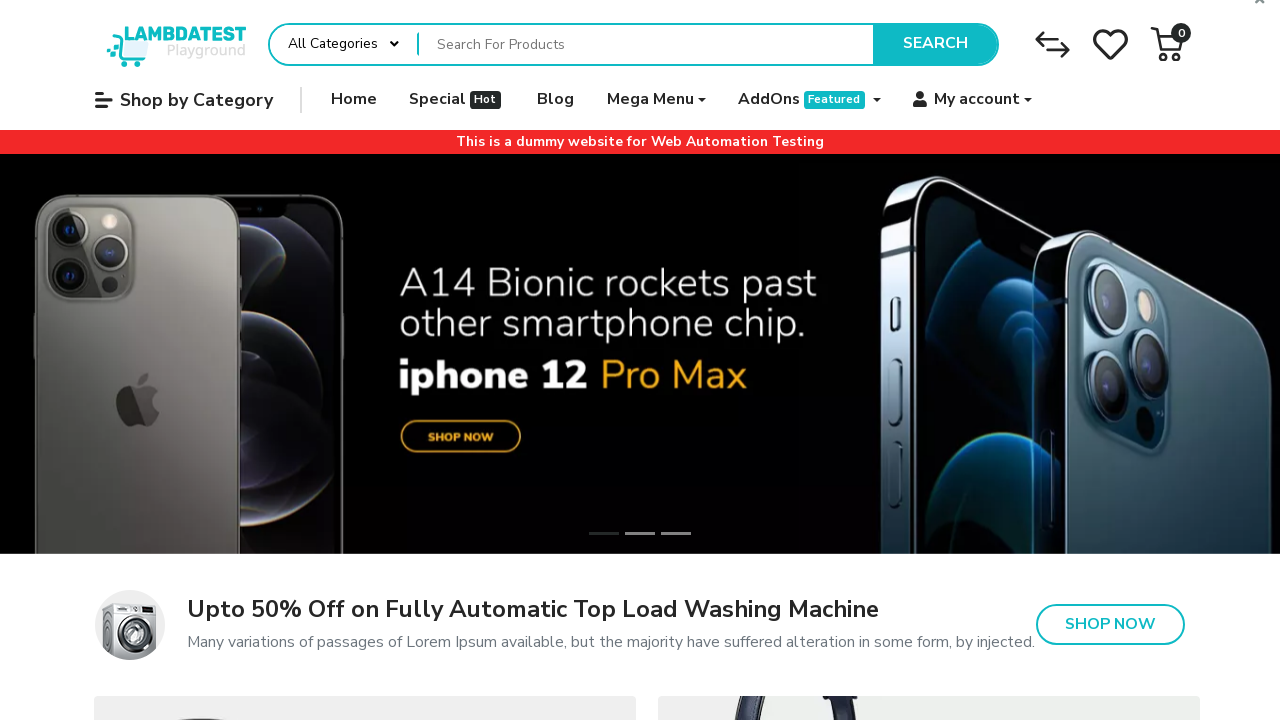